Tests different types of JavaScript alerts including simple alert, confirmation dialog, and prompt dialog with text input

Starting URL: https://the-internet.herokuapp.com/javascript_alerts

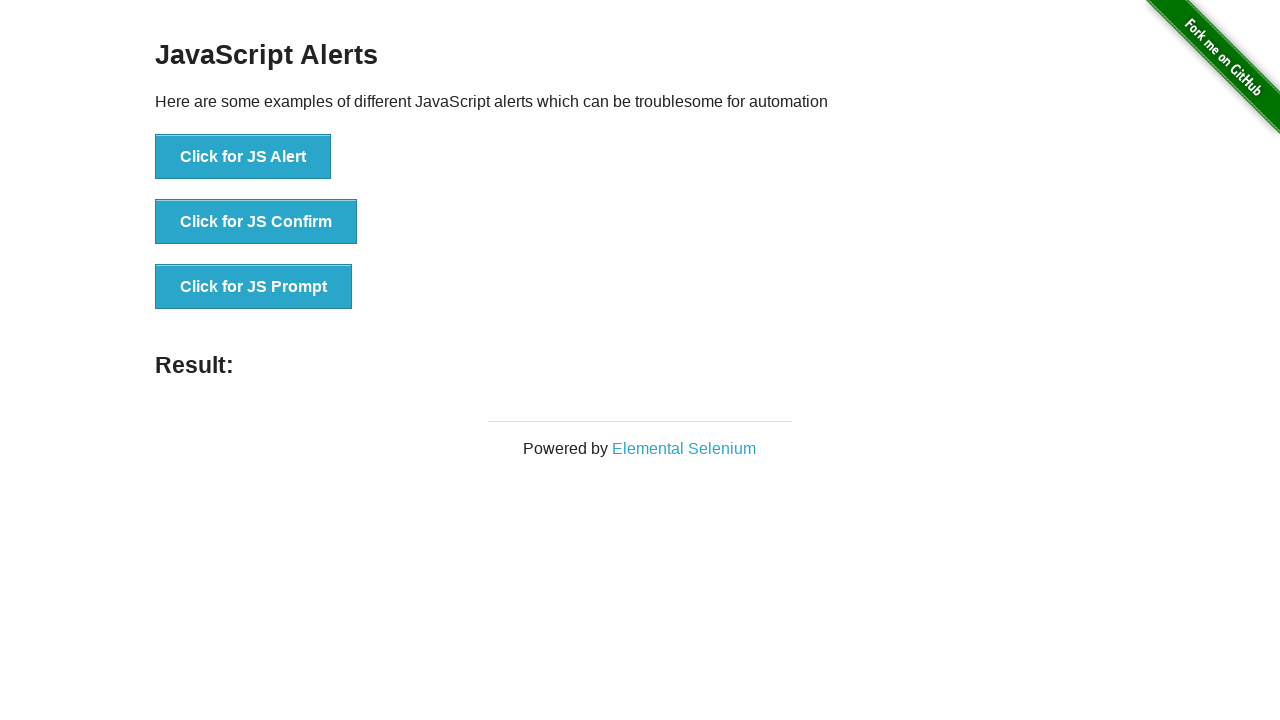

Clicked button to trigger simple alert dialog at (243, 157) on xpath=//button[@onclick='jsAlert()']
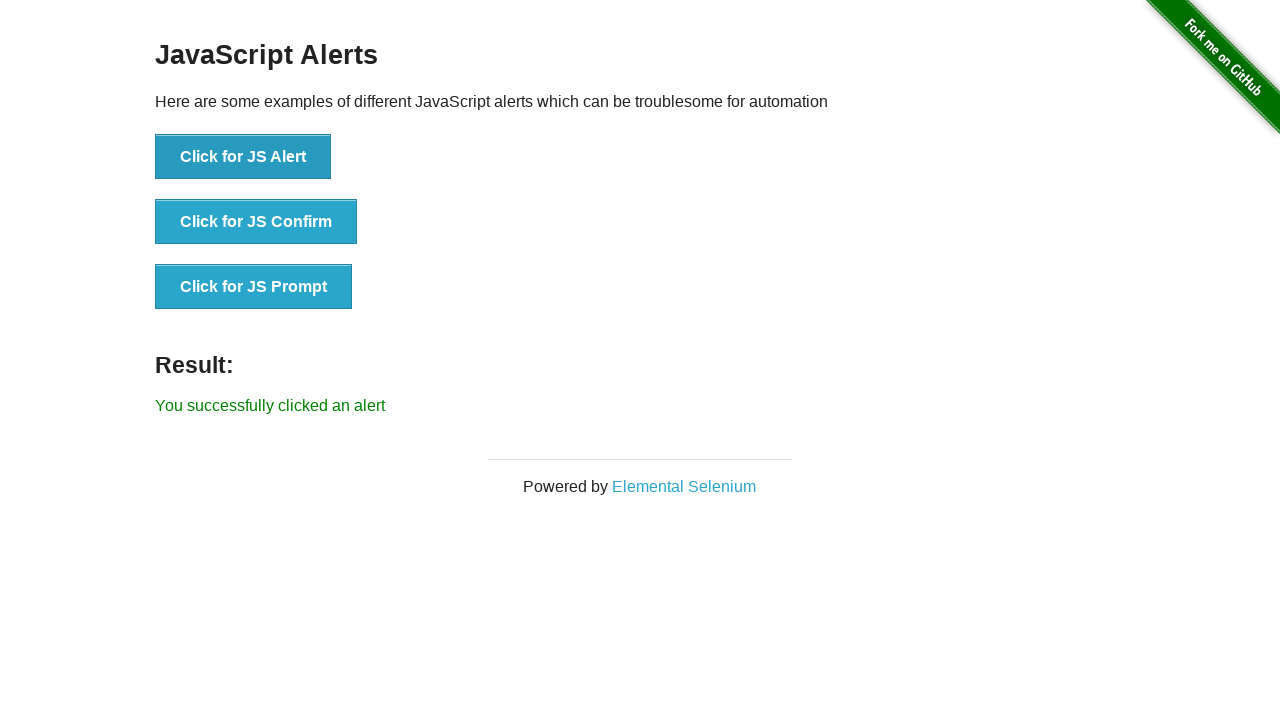

Set up dialog handler to accept alert
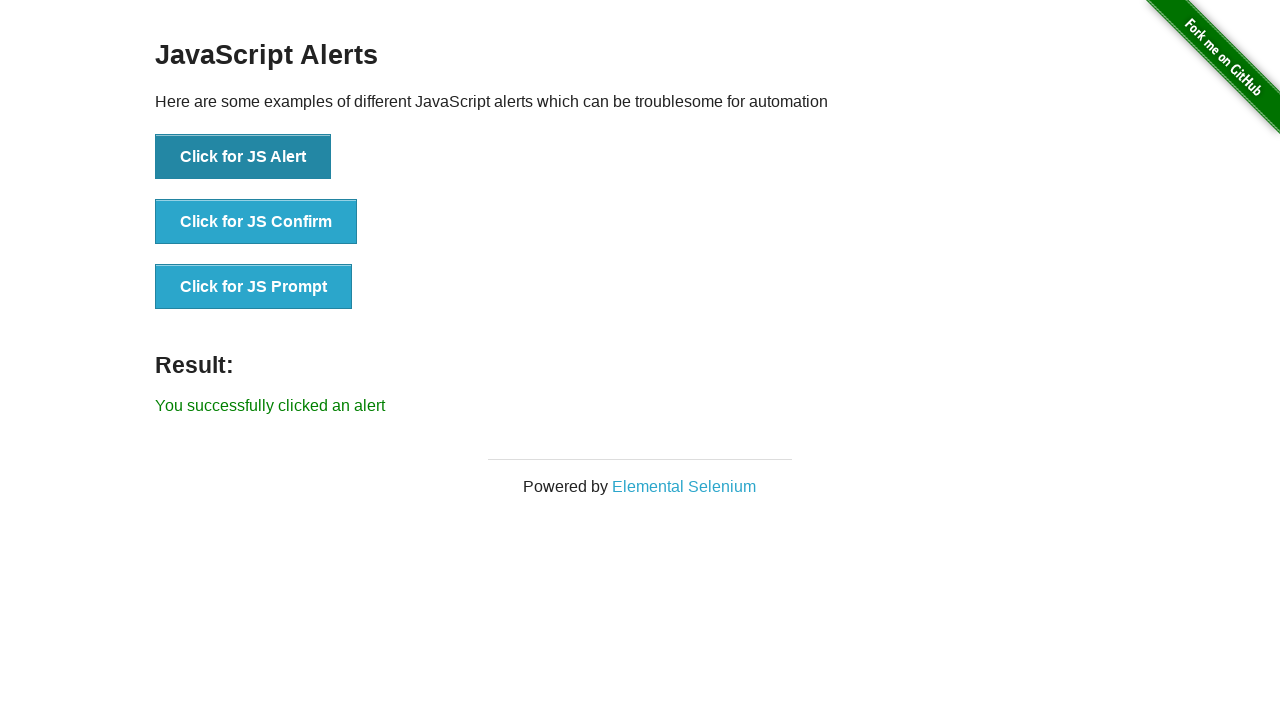

Waited for alert to be processed
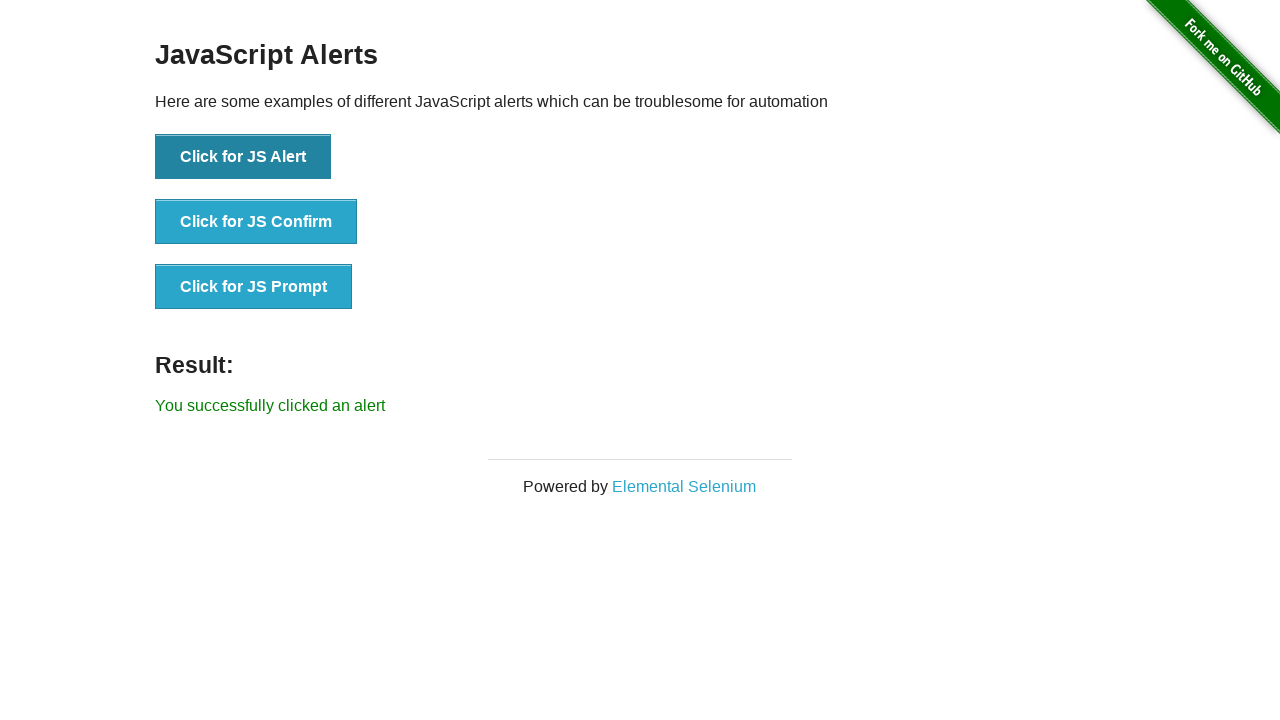

Clicked button to trigger confirmation dialog at (256, 222) on xpath=//button[@onclick='jsConfirm()']
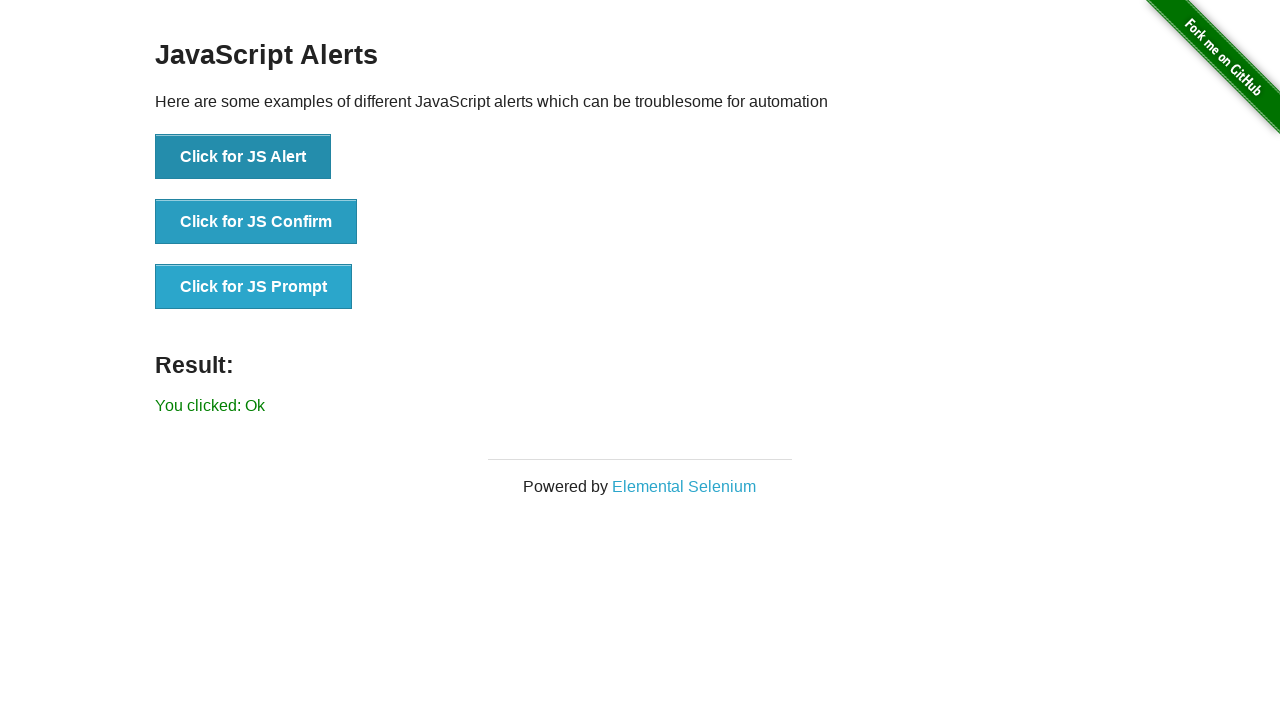

Set up dialog handler to dismiss confirmation dialog
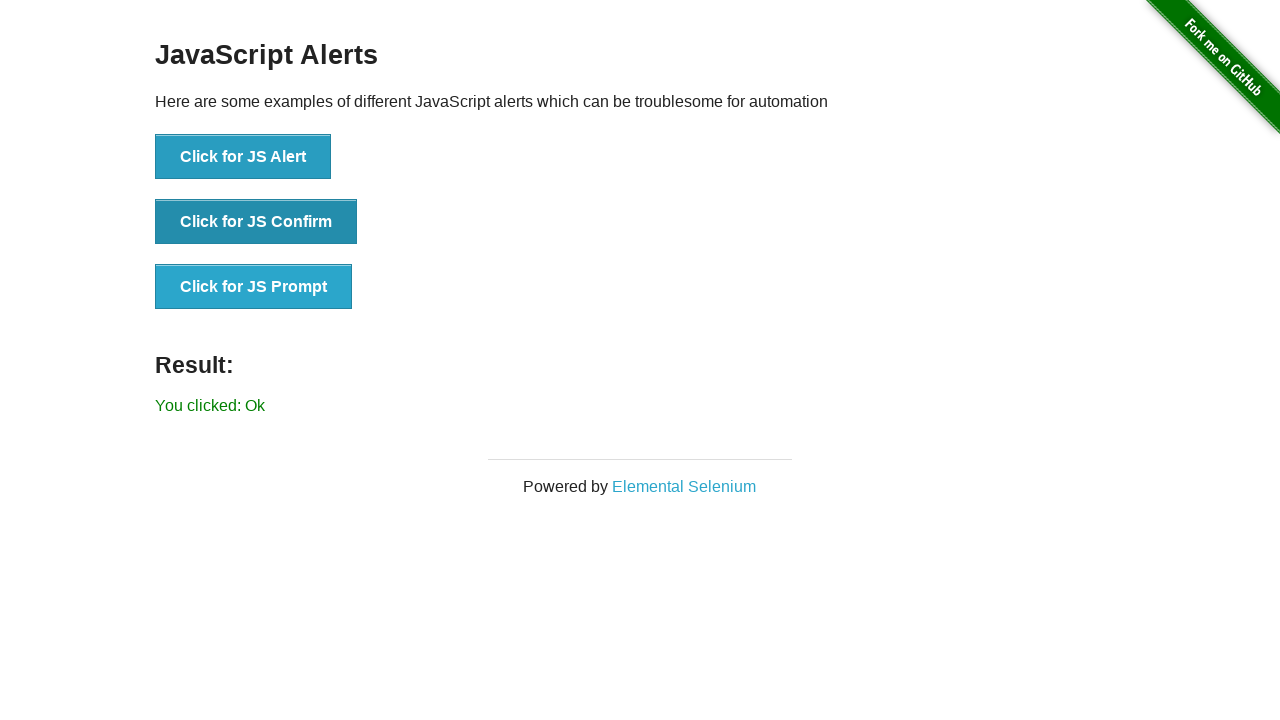

Waited for confirmation dialog to be dismissed
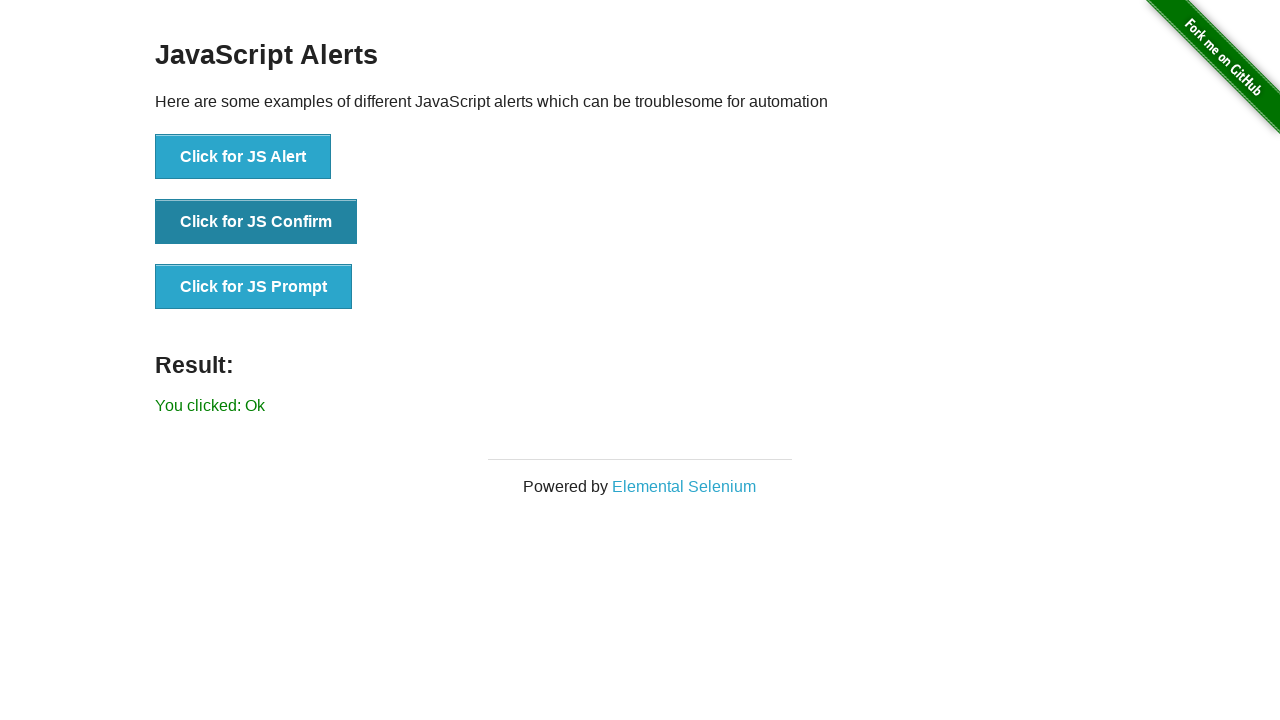

Clicked button to trigger prompt dialog at (254, 287) on xpath=//button[@onclick='jsPrompt()']
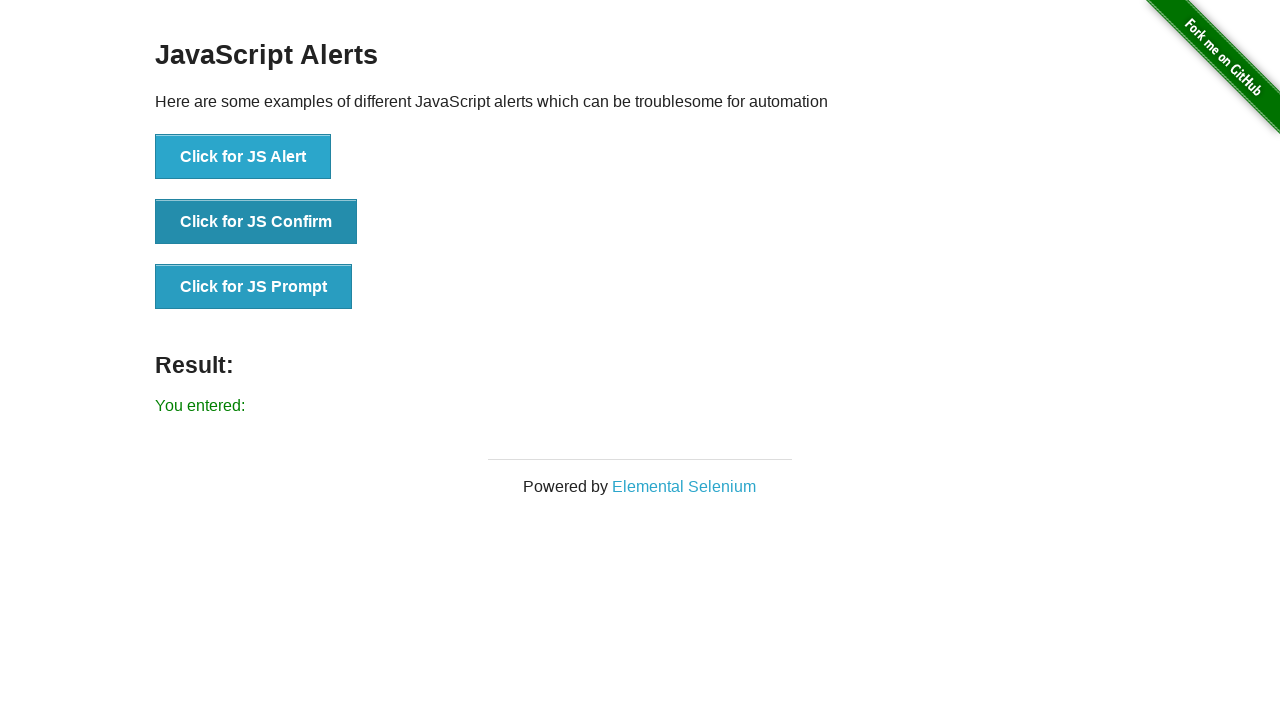

Set up dialog handler to accept prompt with text 'Welcome'
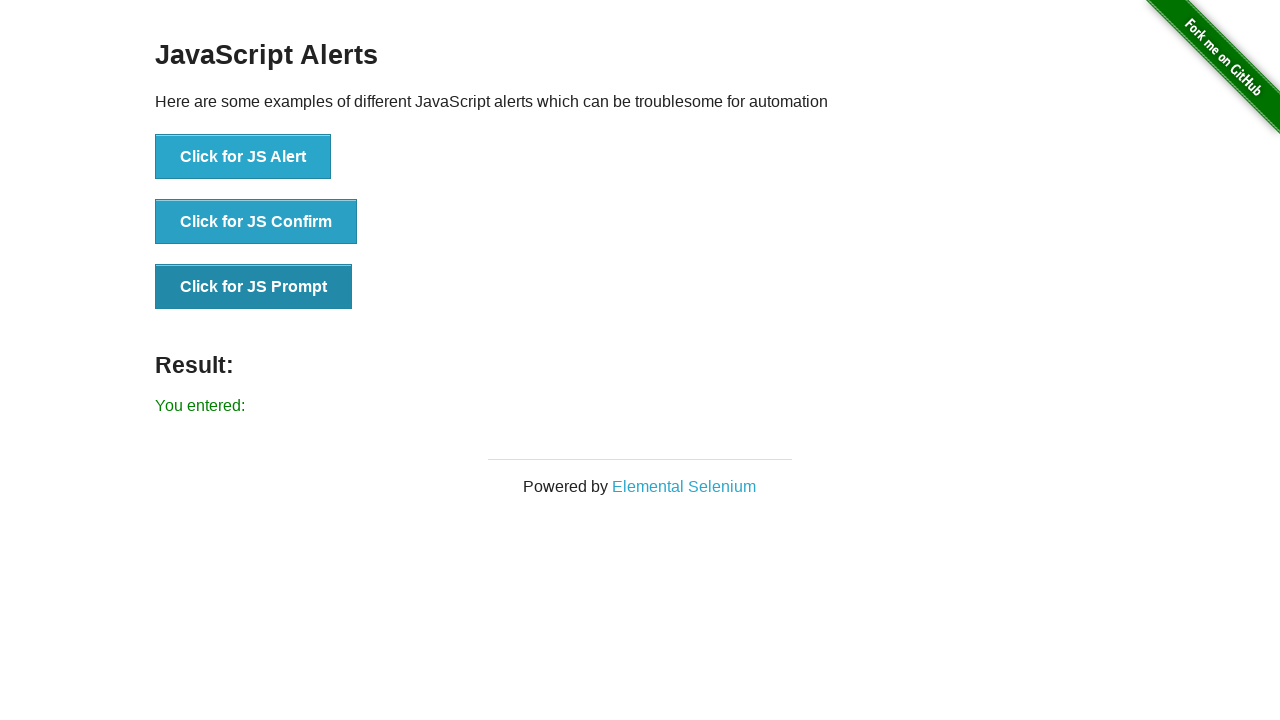

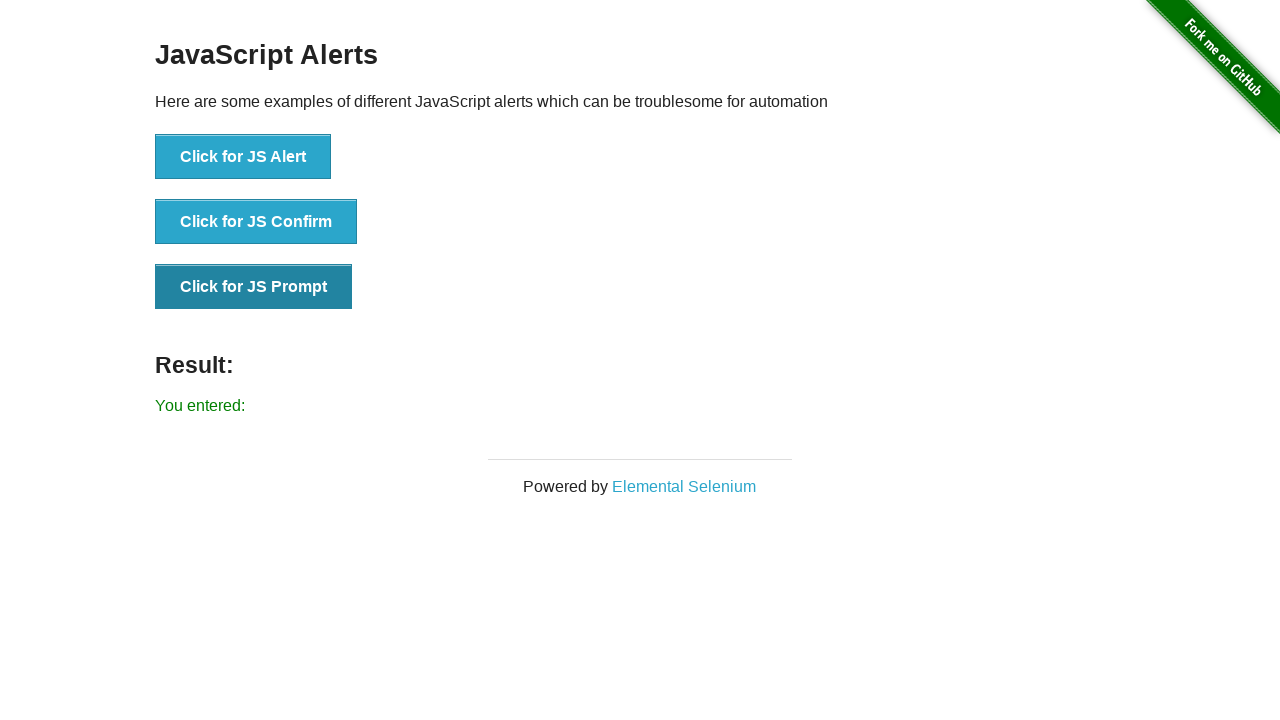